Tests that the "Hakkımızda" (About Us) page loads successfully and contains a header with the text "hakkımızda"

Starting URL: https://egundem.com/hakkimizda

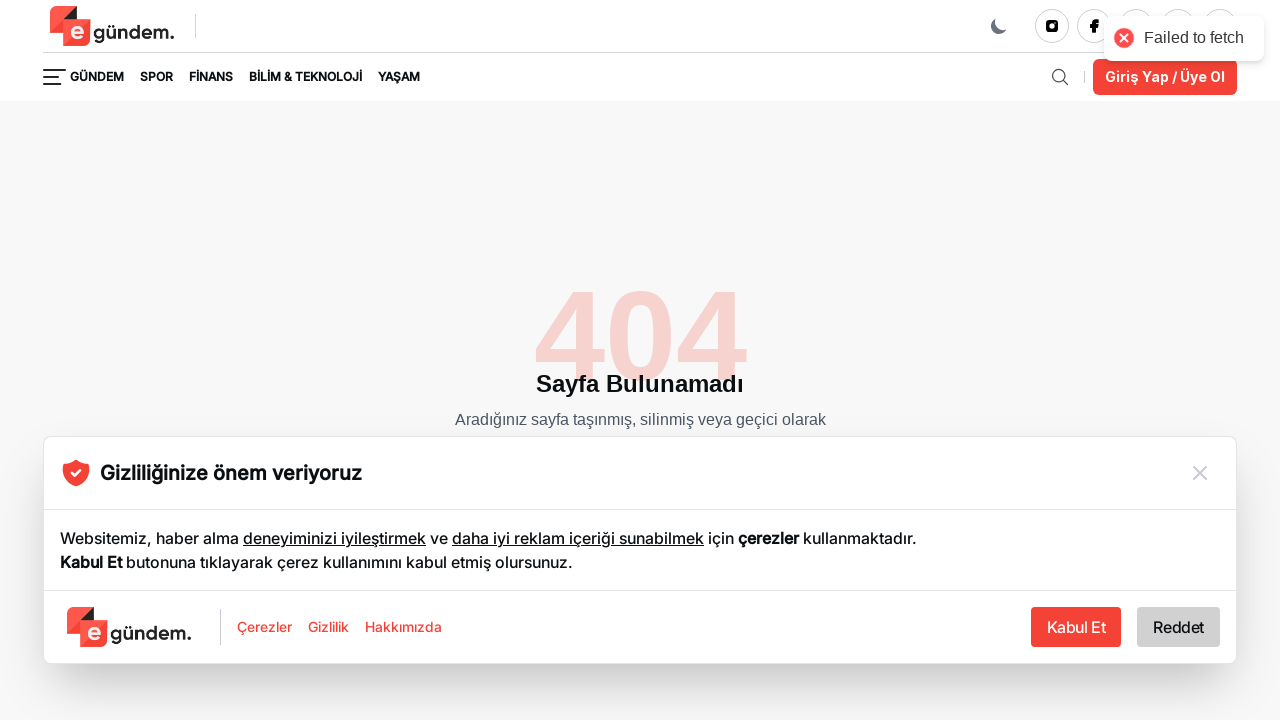

Verified page URL contains /hakkimizda
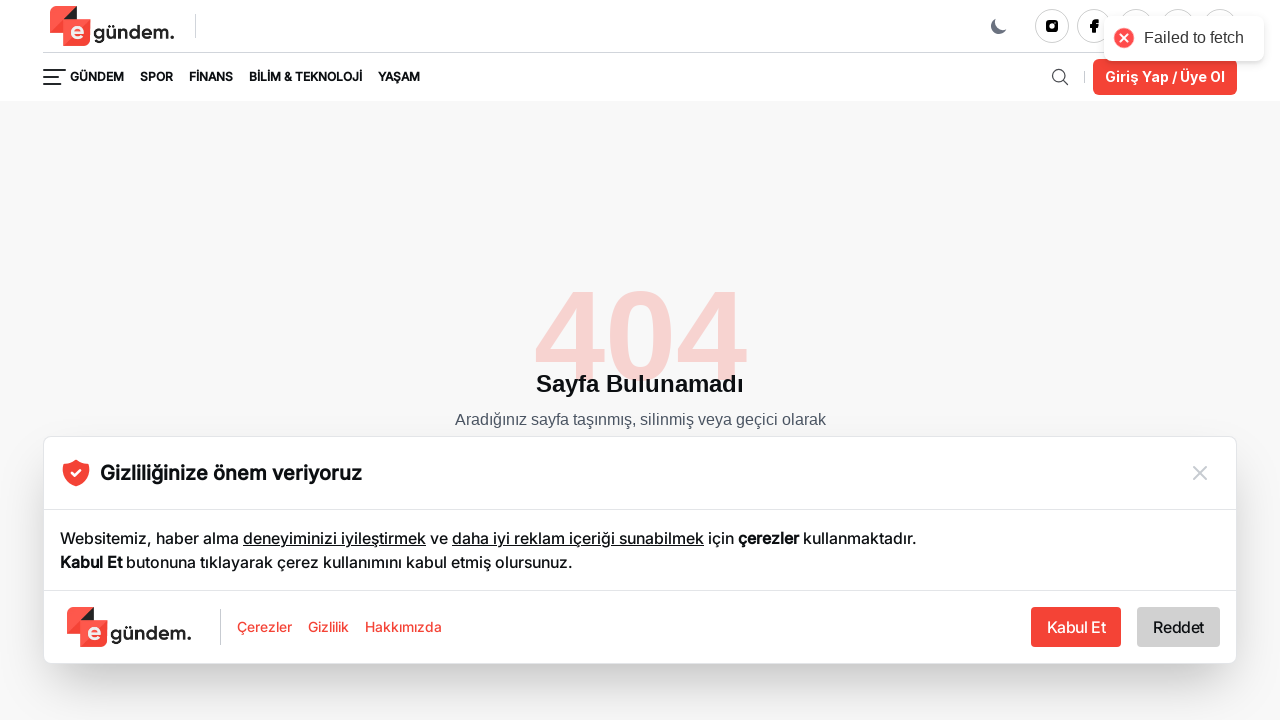

Located header elements (h1 or h2)
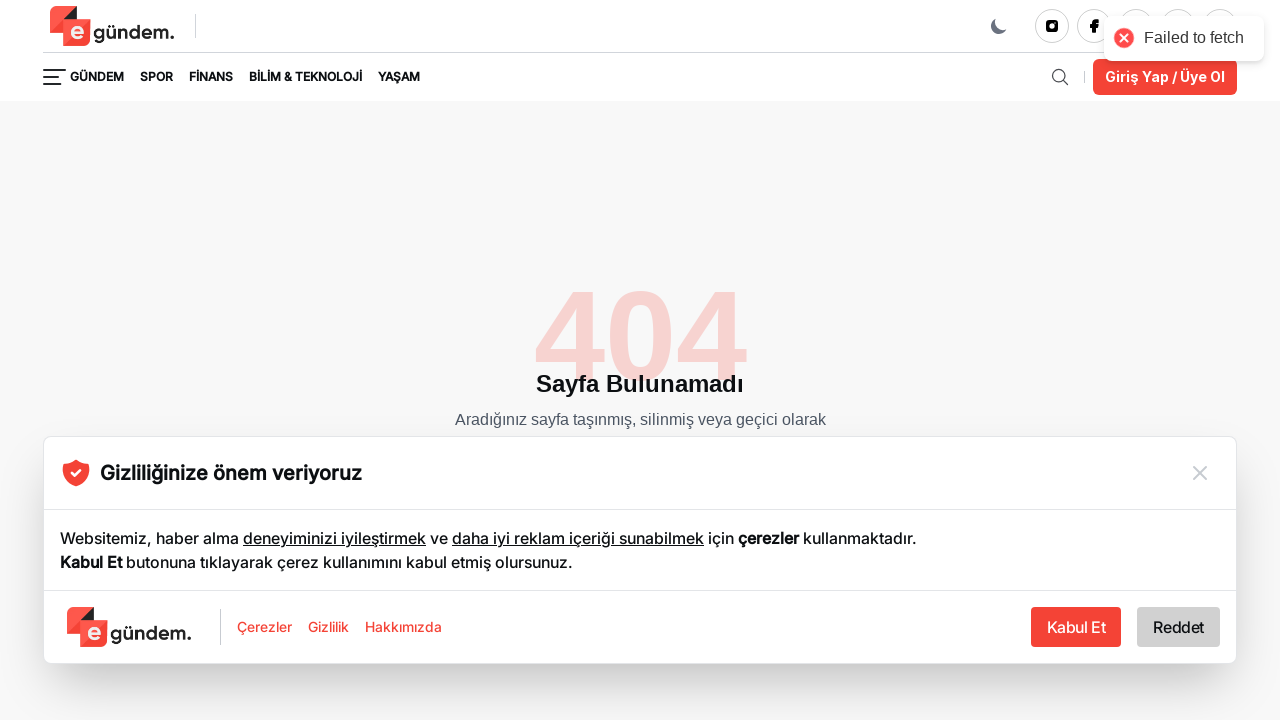

Verified header is visible
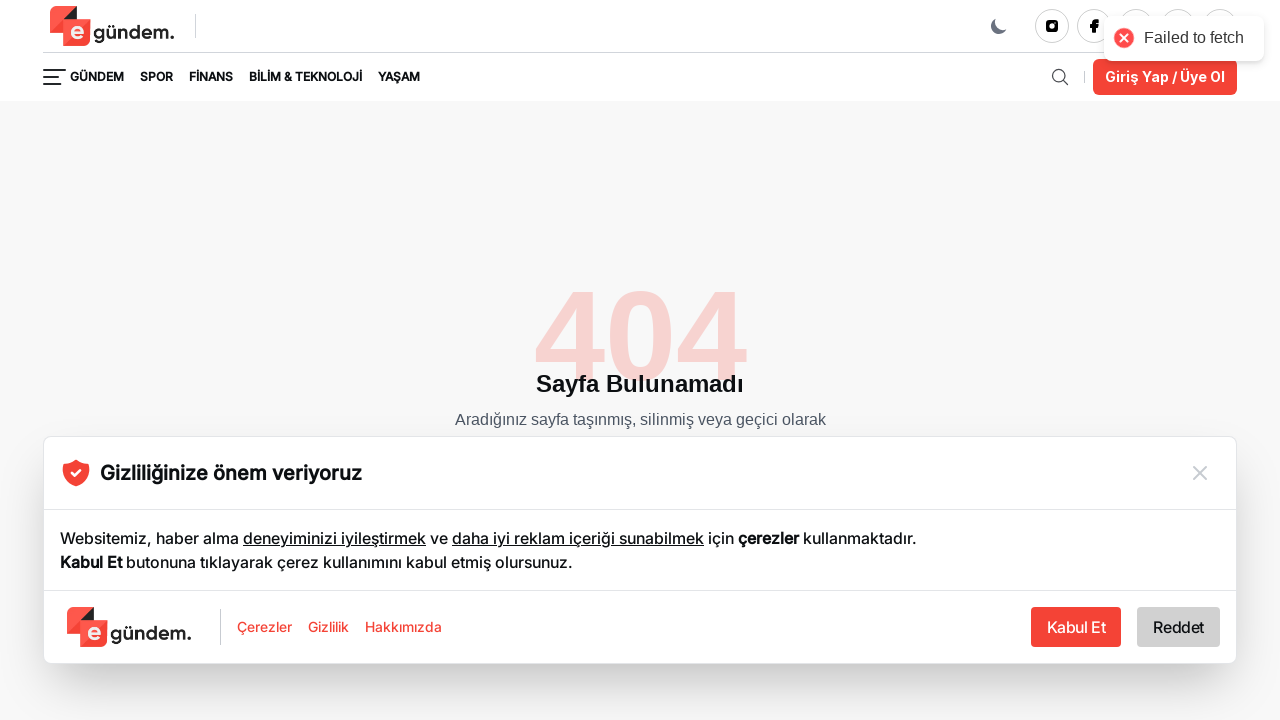

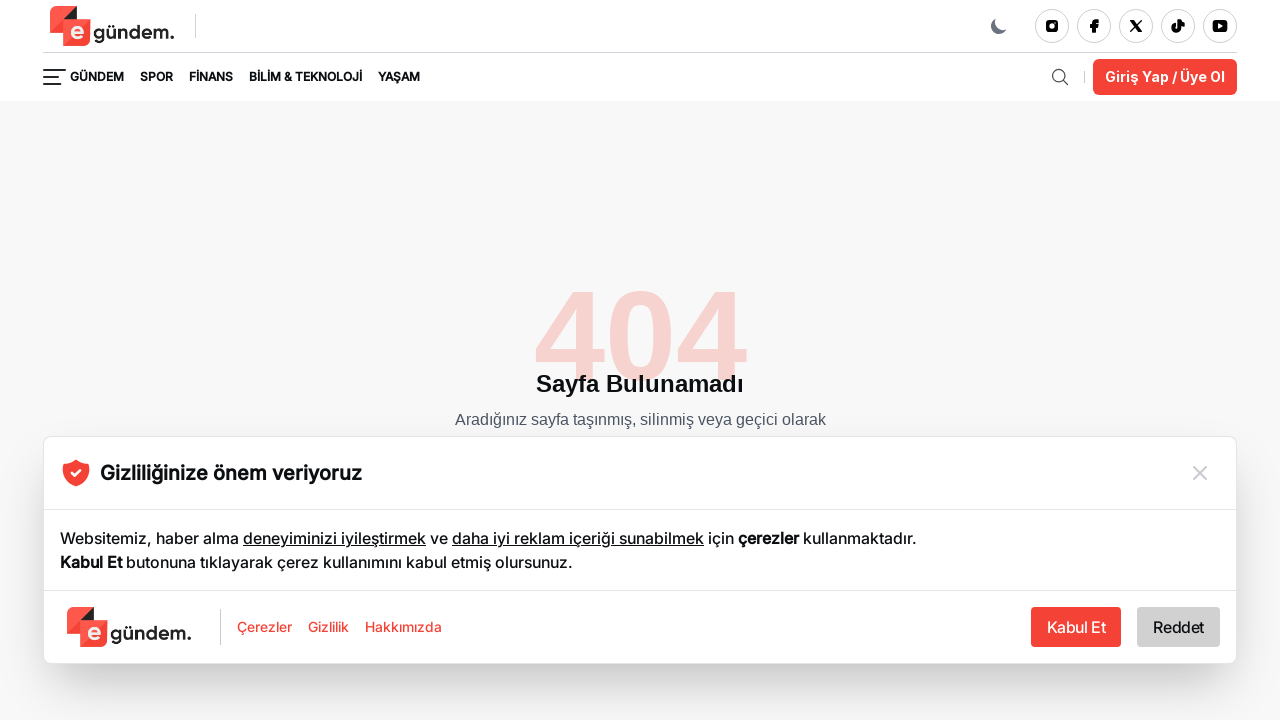